Tests file download functionality by clicking on a text file link and verifying the download

Starting URL: https://the-internet.herokuapp.com/download

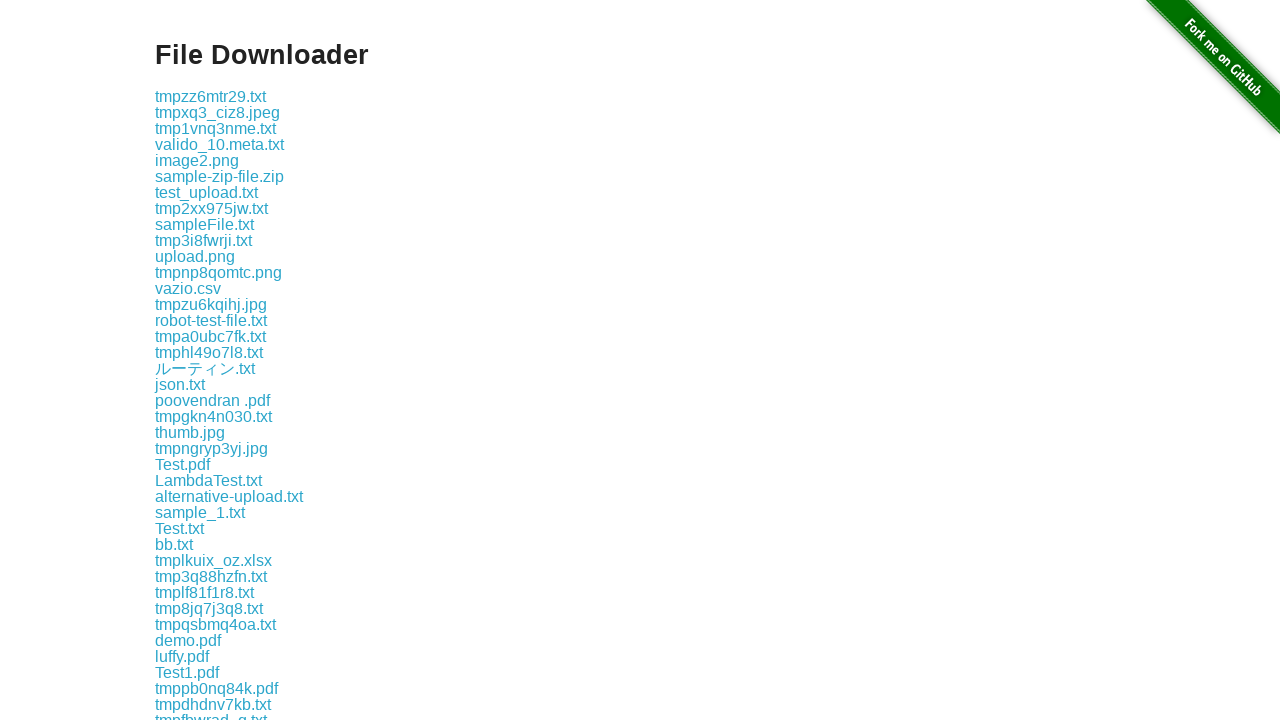

Clicked on 'some-file.txt' link to initiate download at (198, 360) on text='some-file.txt'
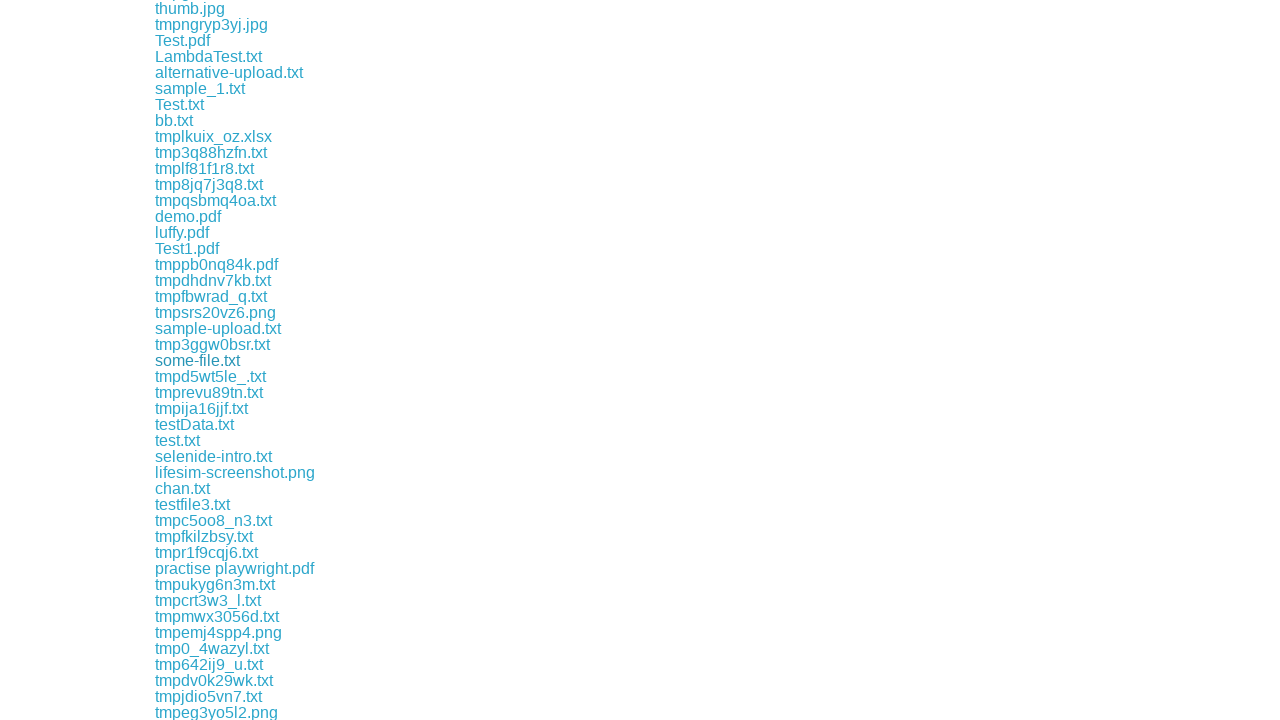

Waited 3 seconds for download to complete
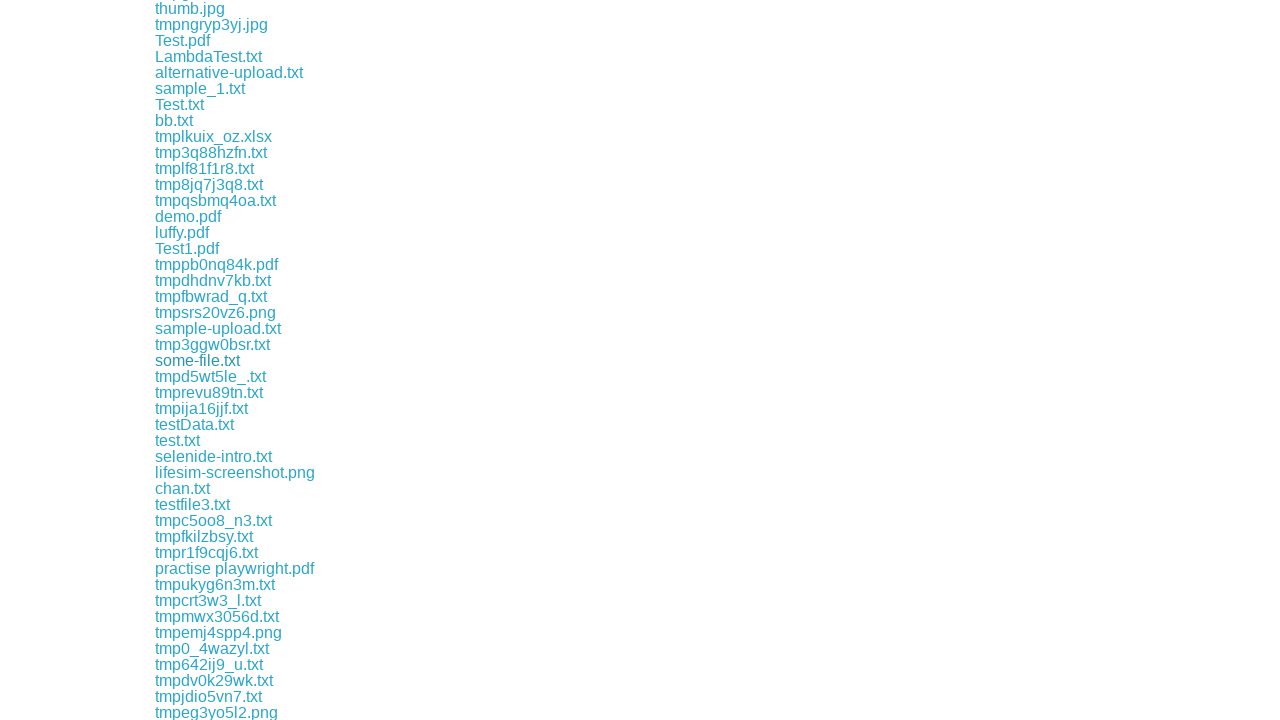

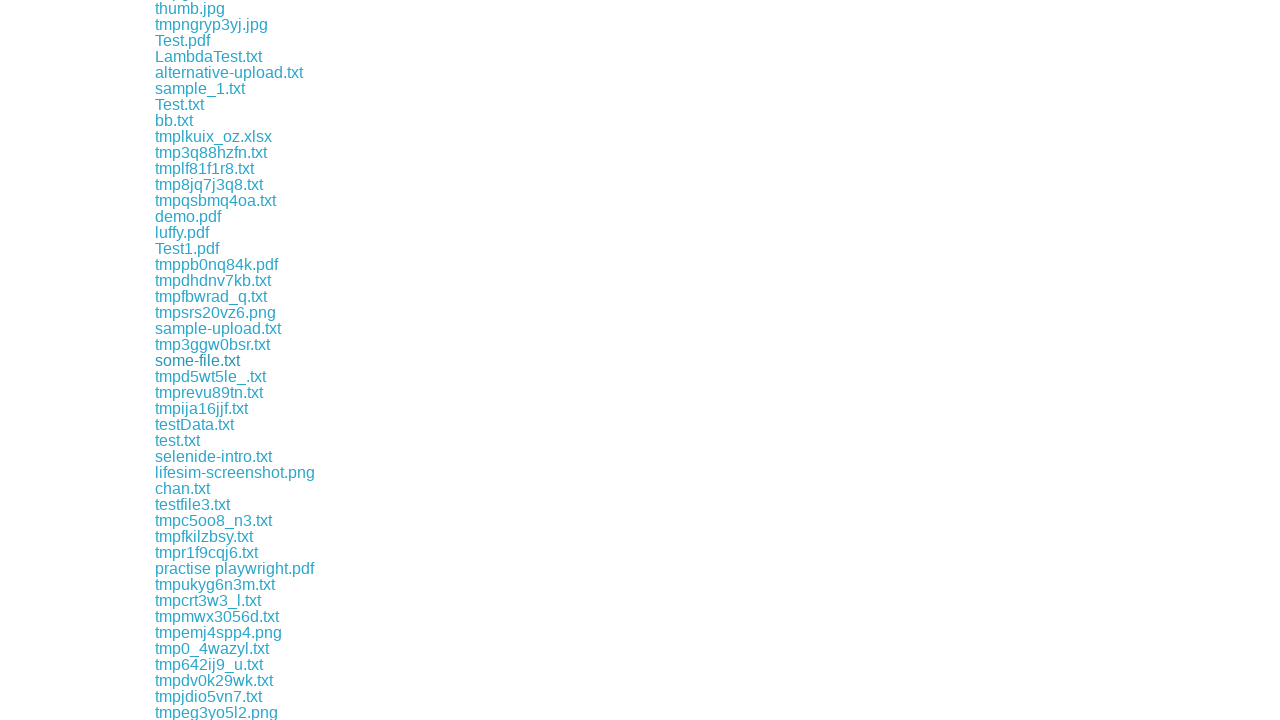